Tests JavaScript alert handling by clicking alert button and accepting it

Starting URL: https://practice.cydeo.com/javascript_alerts

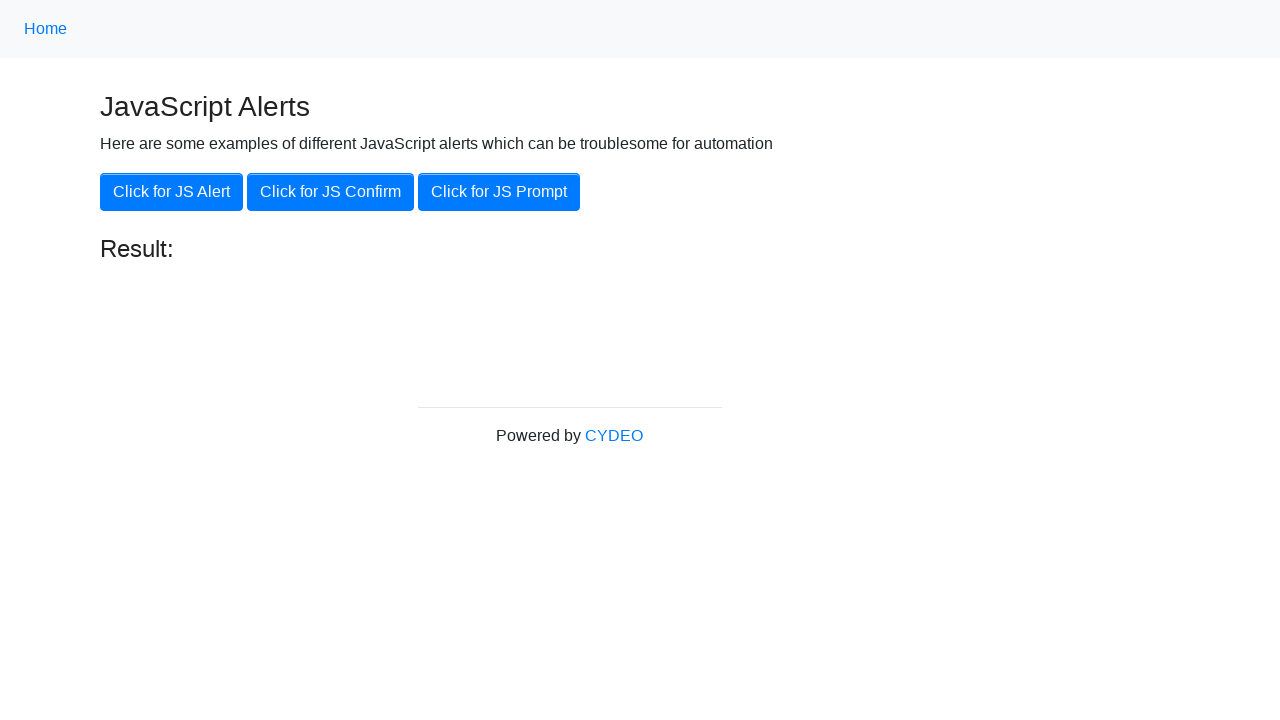

Clicked the JavaScript alert button at (172, 192) on xpath=//button[.='Click for JS Alert']
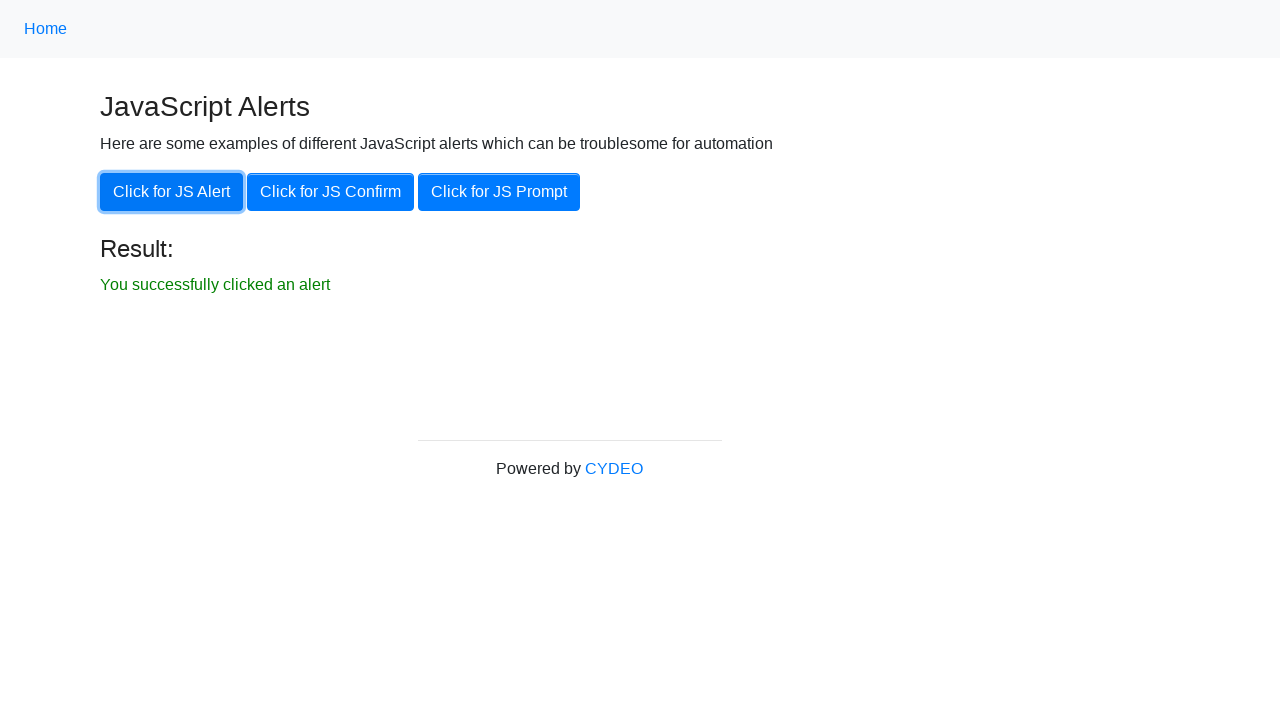

Set up dialog handler to accept alerts
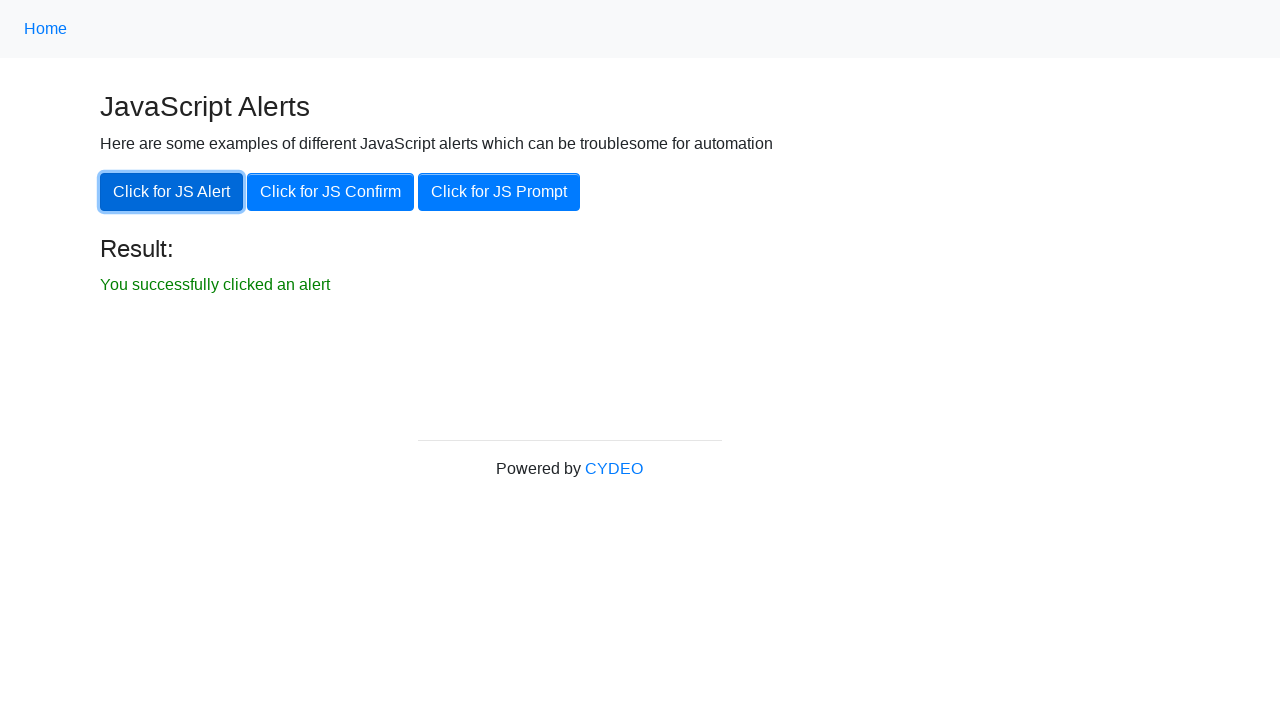

Located result text element
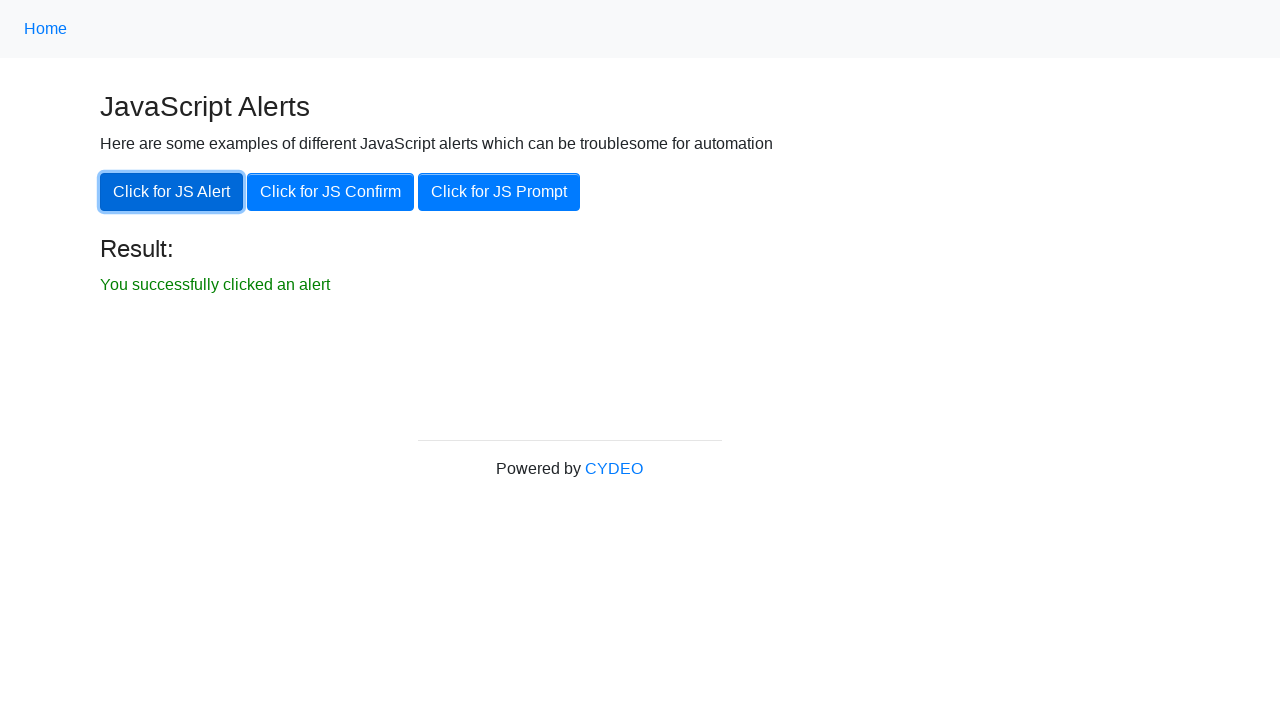

Verified result text is visible
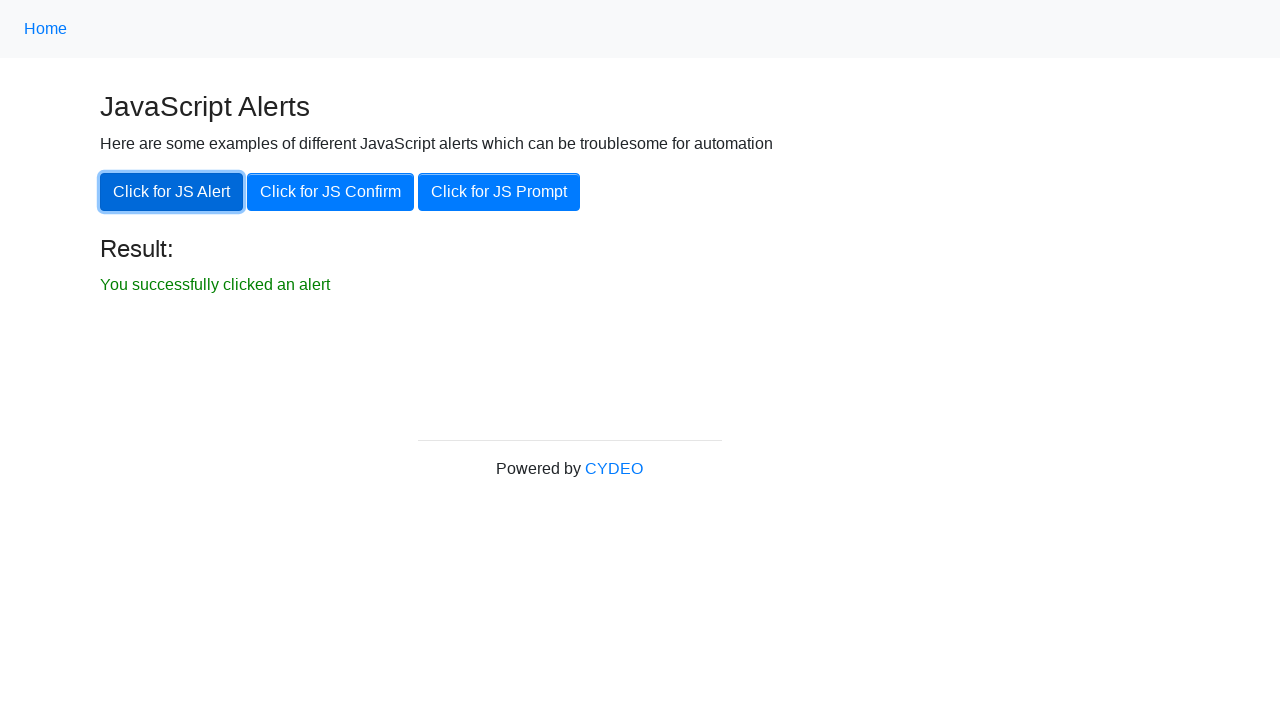

Verified result text contains 'You successfully clicked an alert'
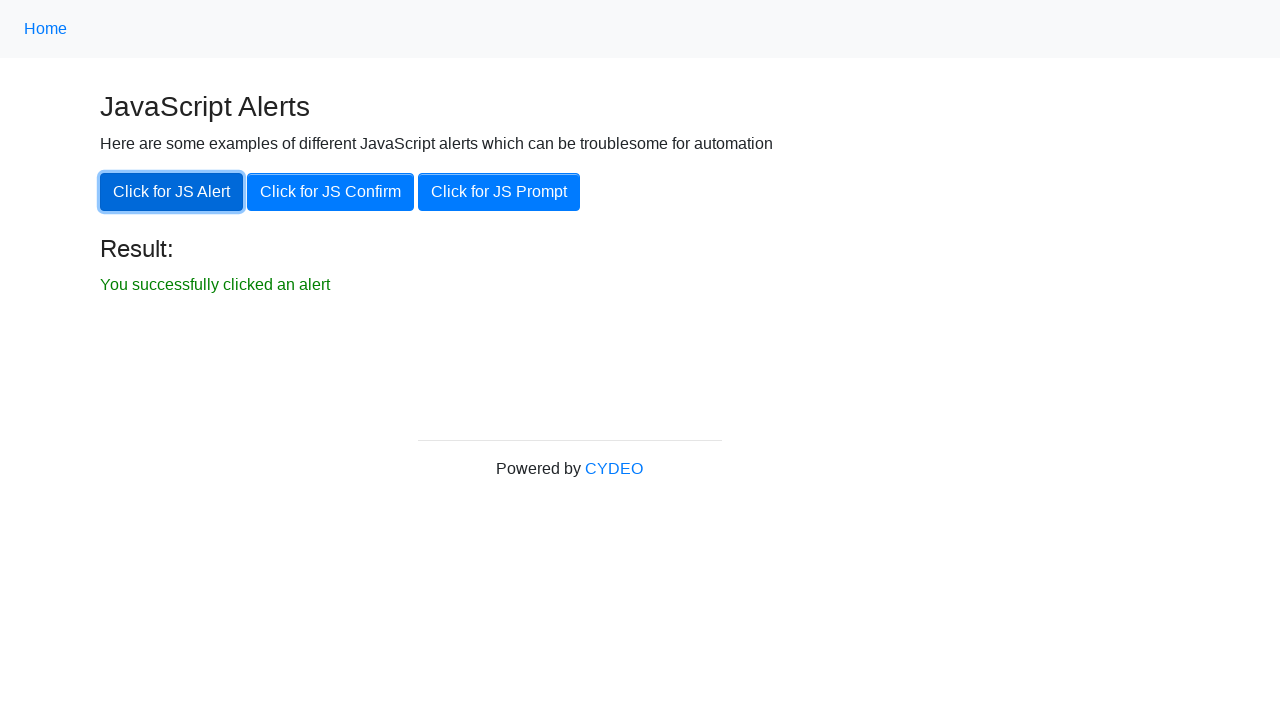

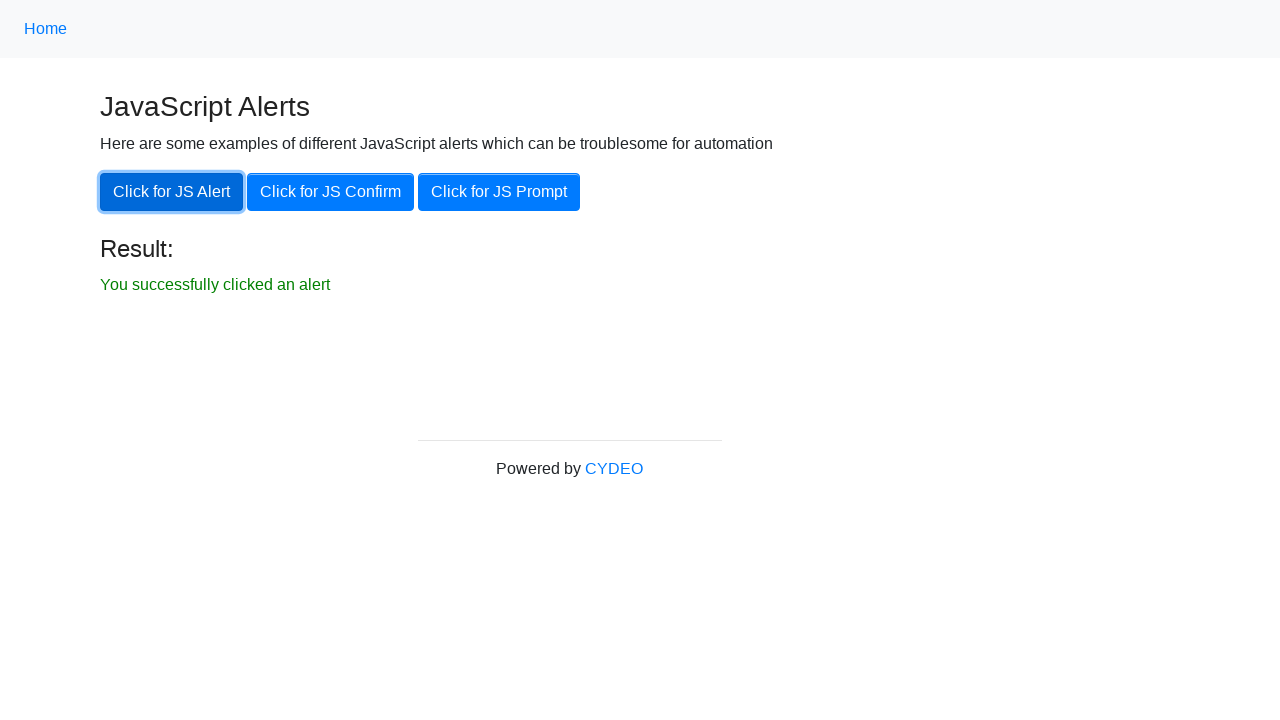